Tests adding a new todo item to a sample todo application by entering text in the input field and submitting it, then verifying the todo was added correctly.

Starting URL: https://lambdatest.github.io/sample-todo-app/

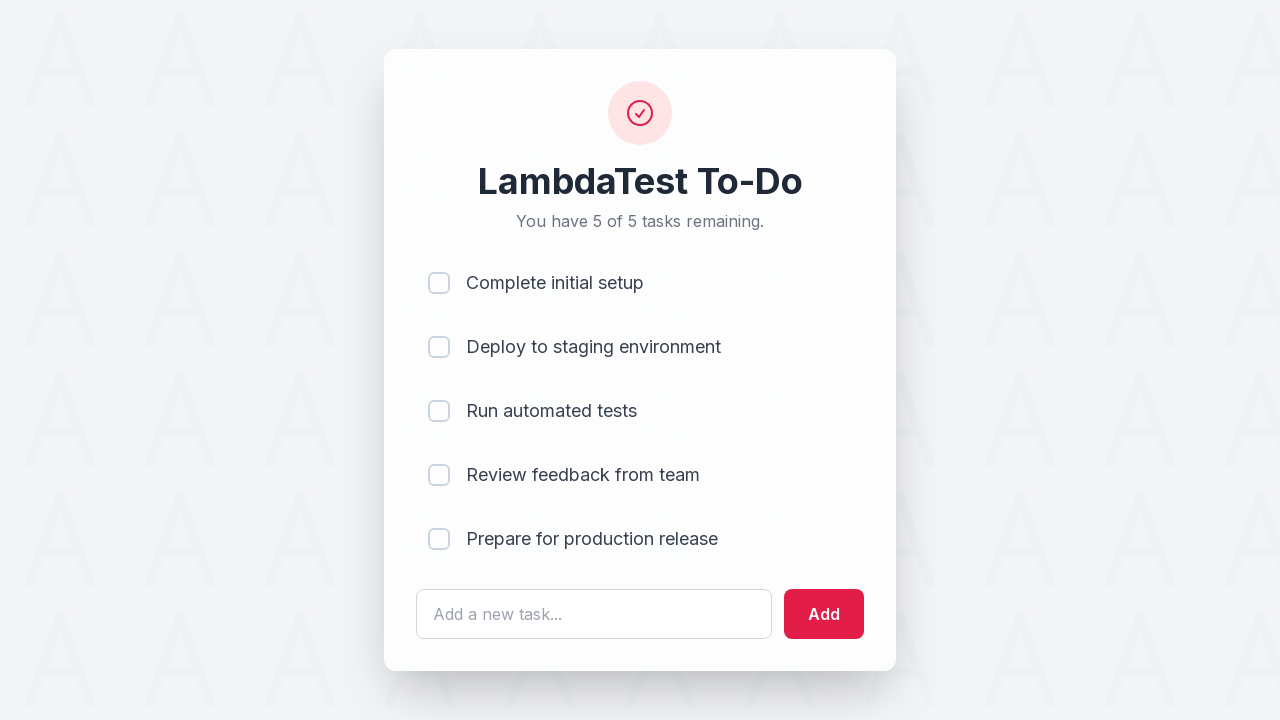

Filled todo input field with 'Learn Selenium' on #sampletodotext
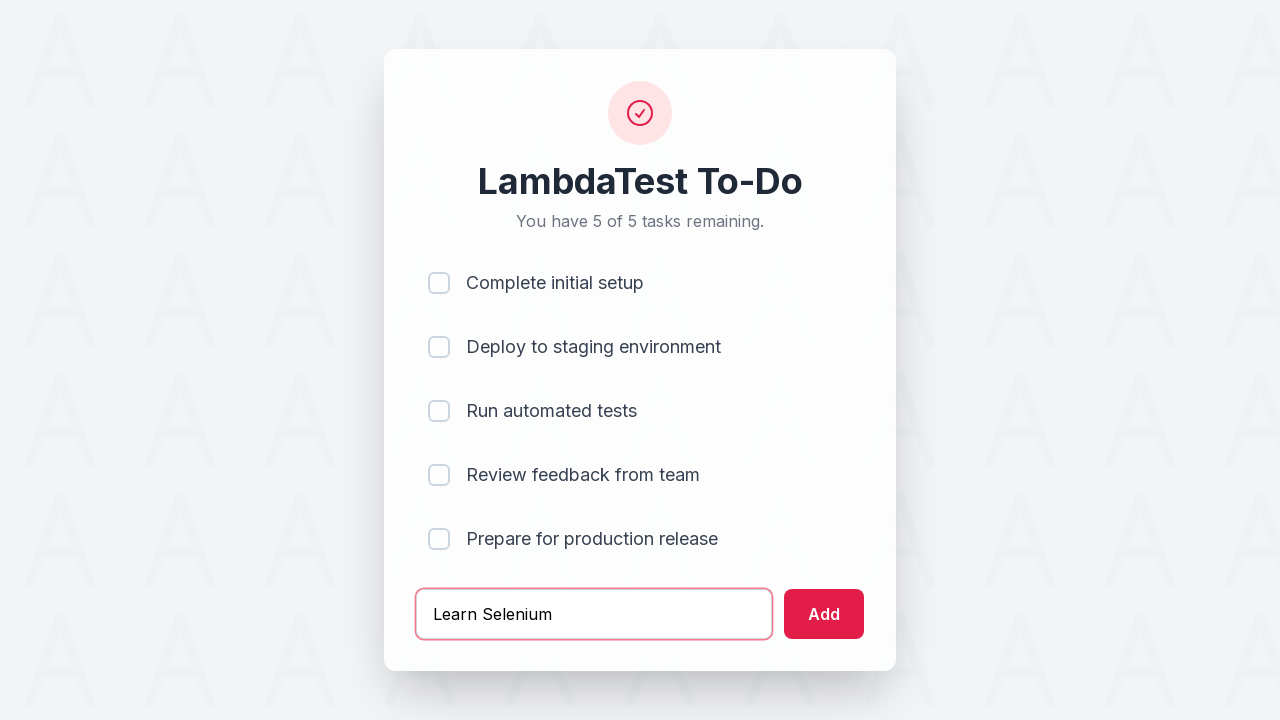

Pressed Enter to submit the new todo item on #sampletodotext
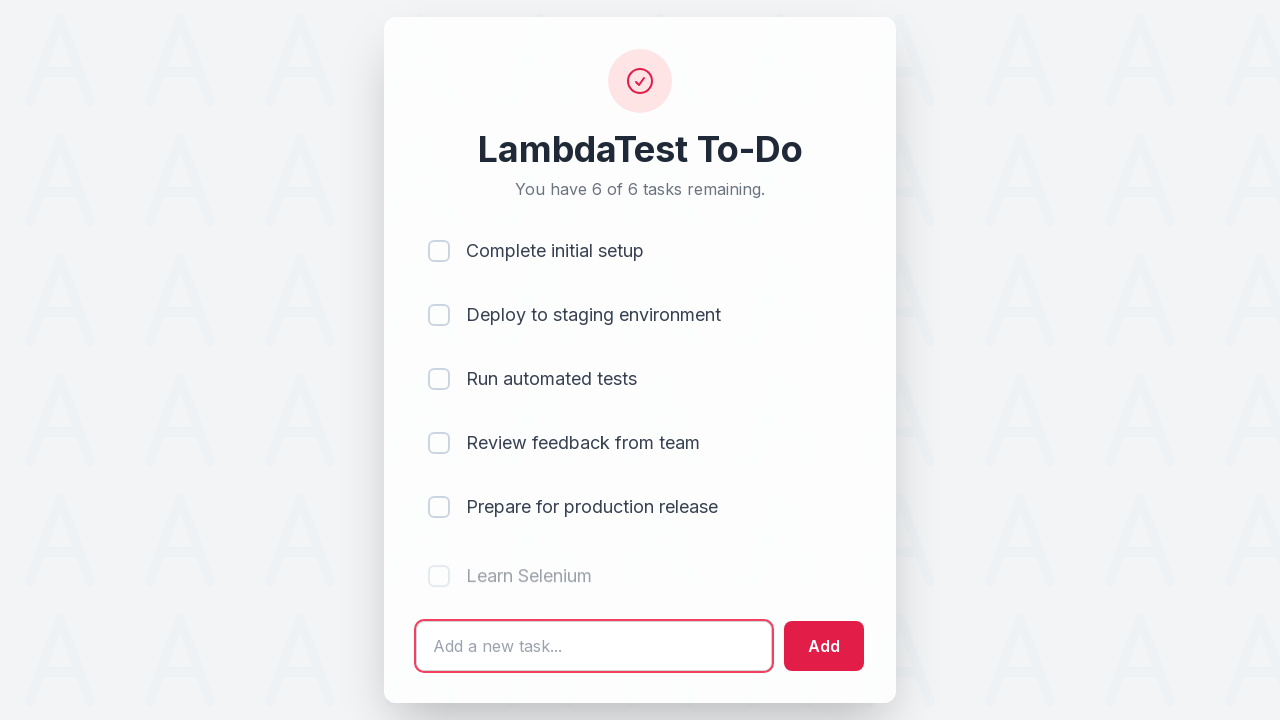

Waited for the new todo item to appear in the list
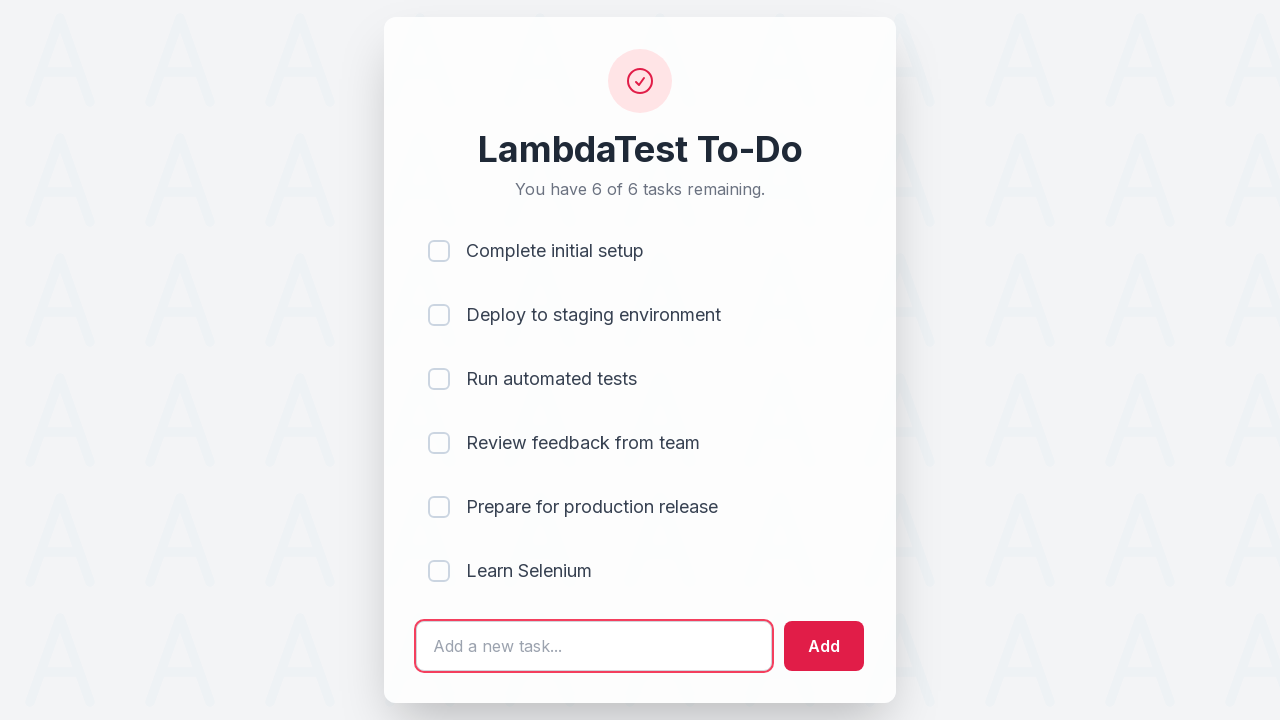

Located the last todo item in the list
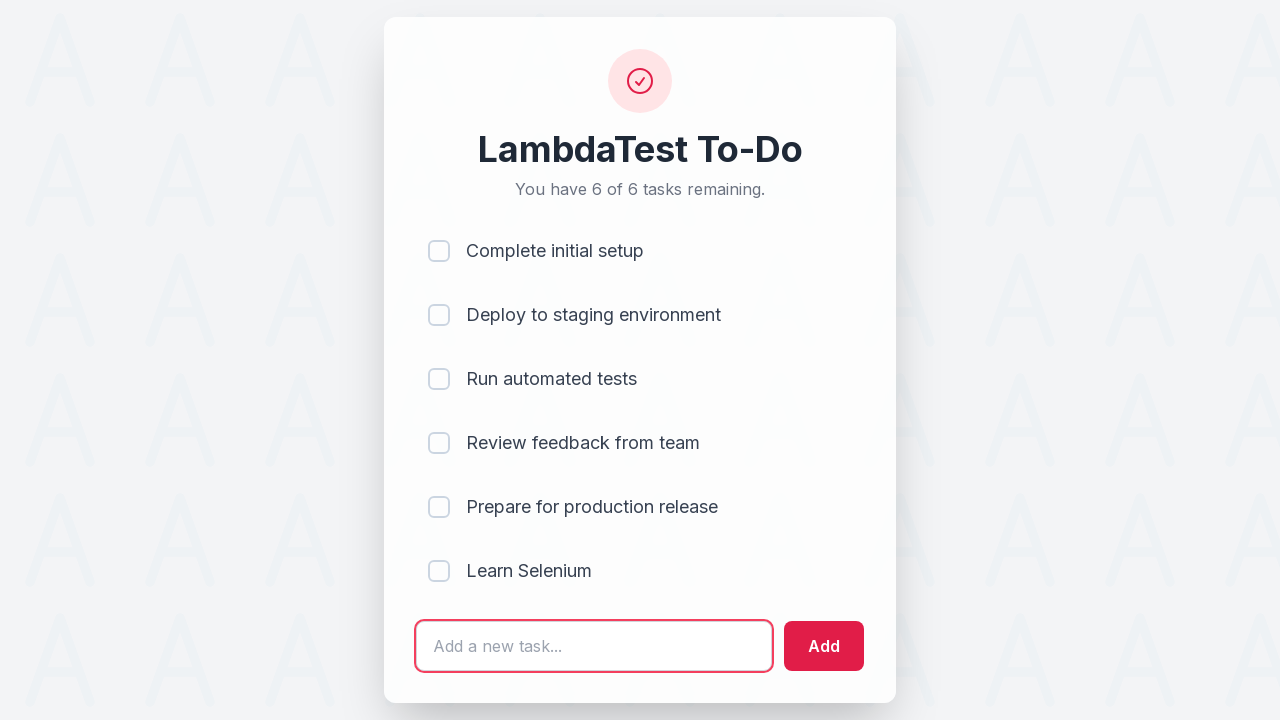

Verified the last todo item is visible and ready
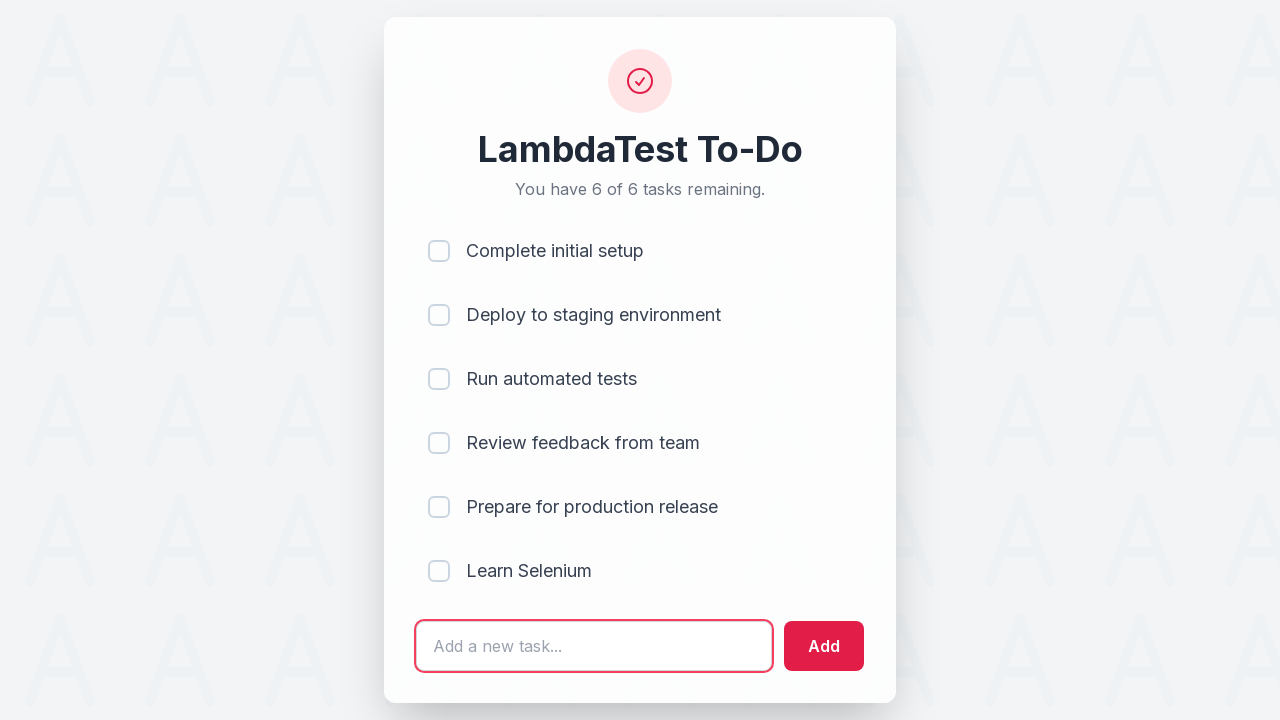

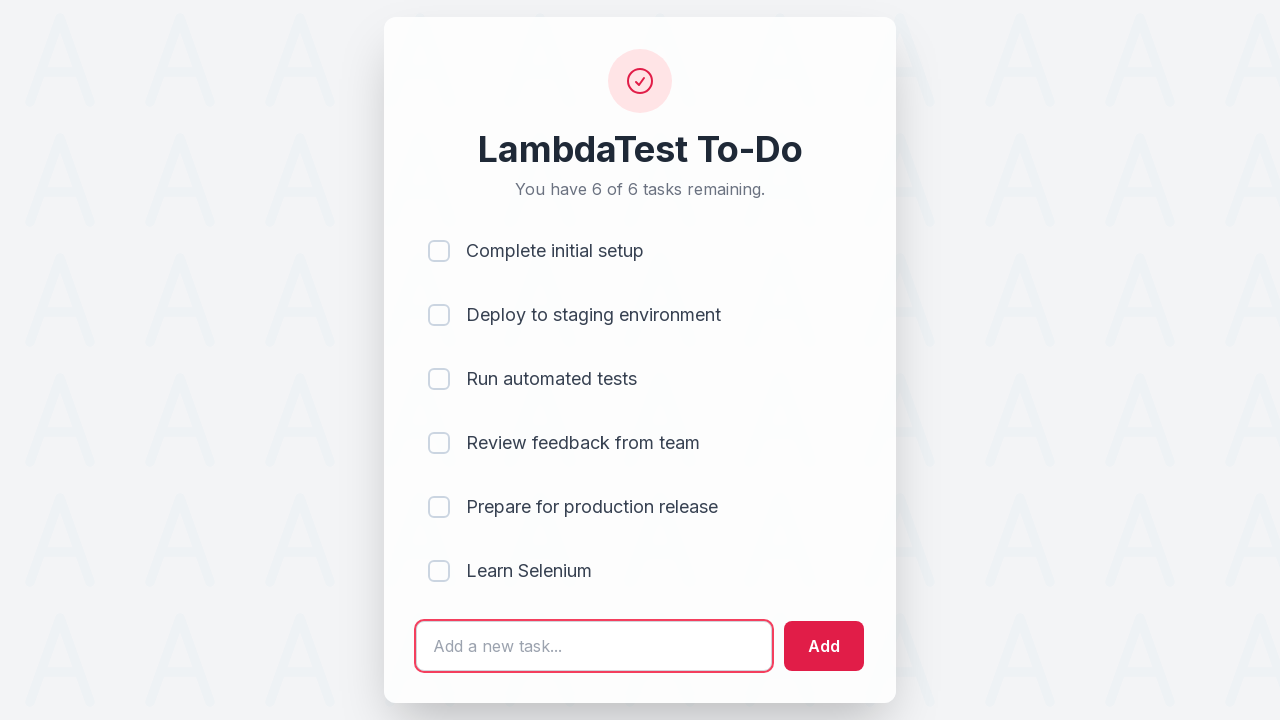